Tests the resizable widget on jQuery UI by switching to the demo iframe and dragging the resize handle to make the box bigger

Starting URL: https://jqueryui.com/resizable/

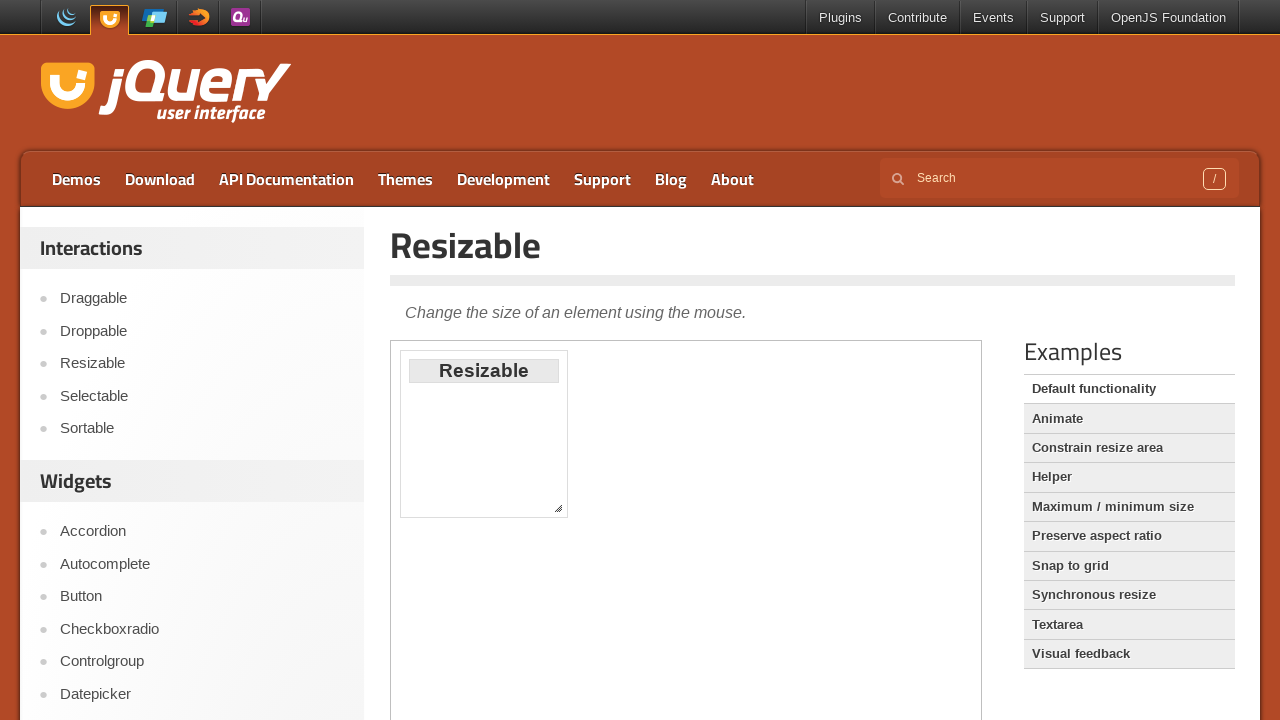

Navigated to jQuery UI resizable demo page
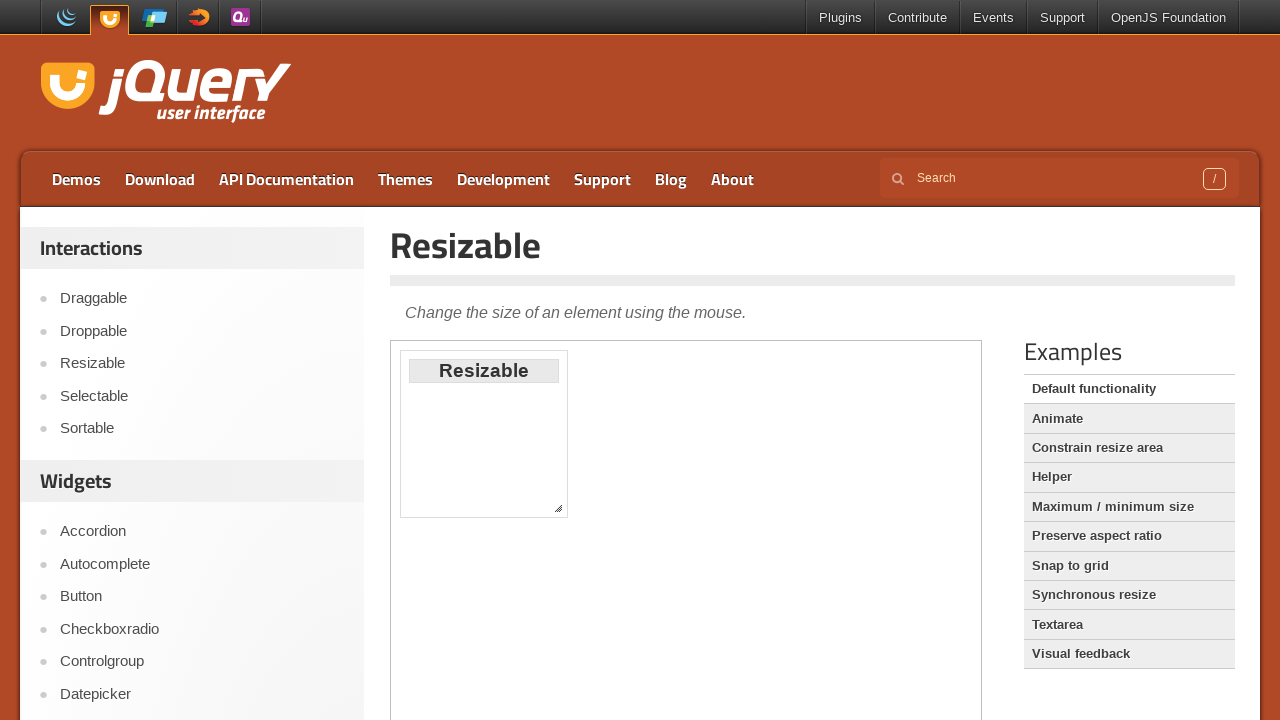

Located and switched to demo iframe
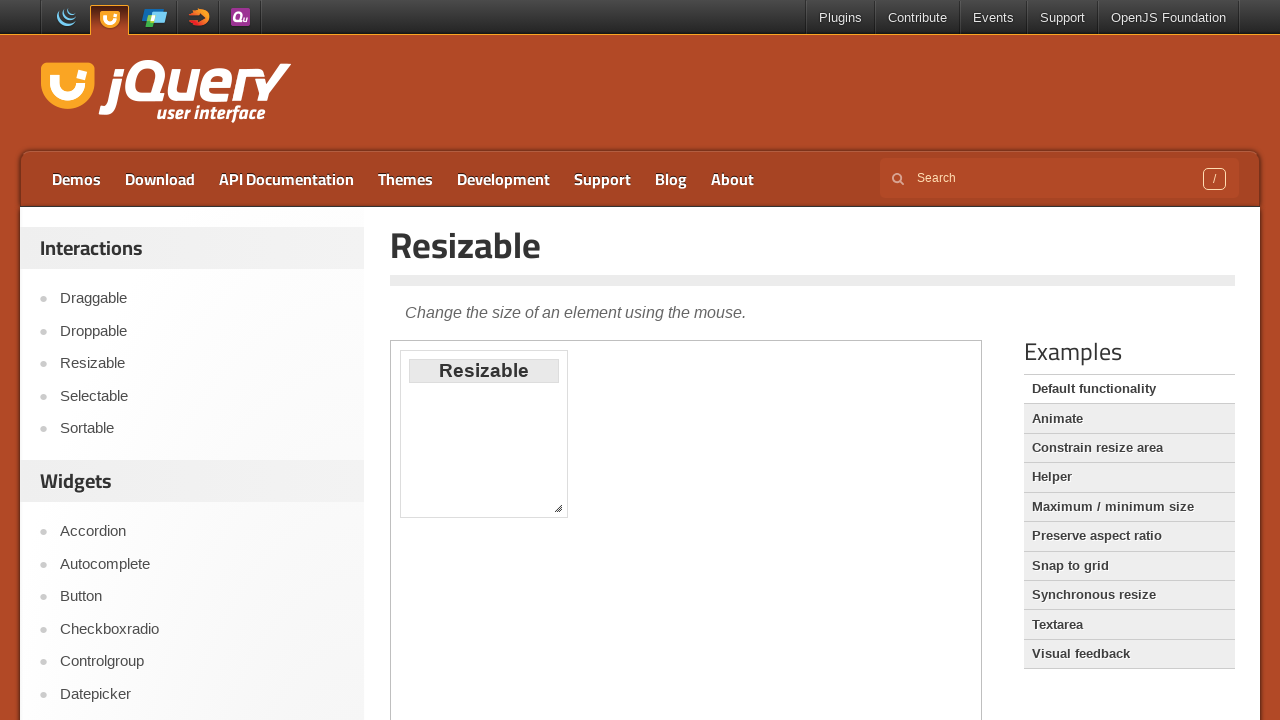

Located the resize handle in bottom-right corner
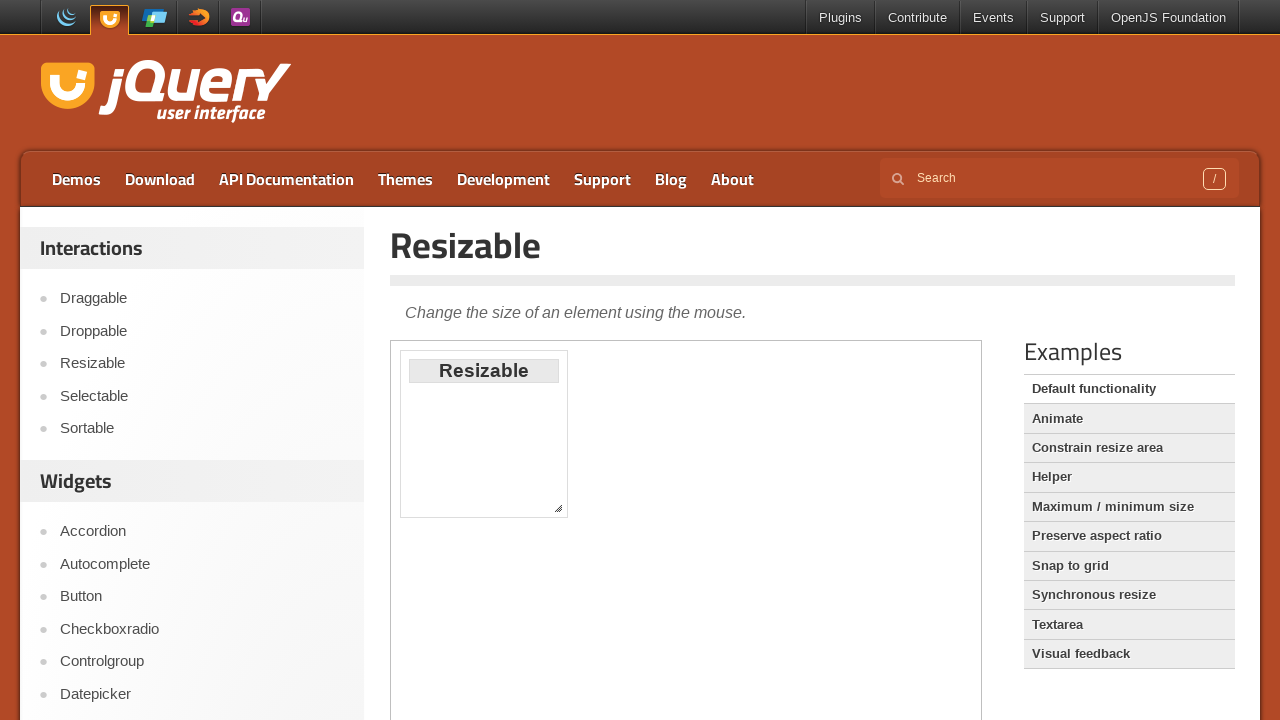

Retrieved bounding box coordinates of resize handle
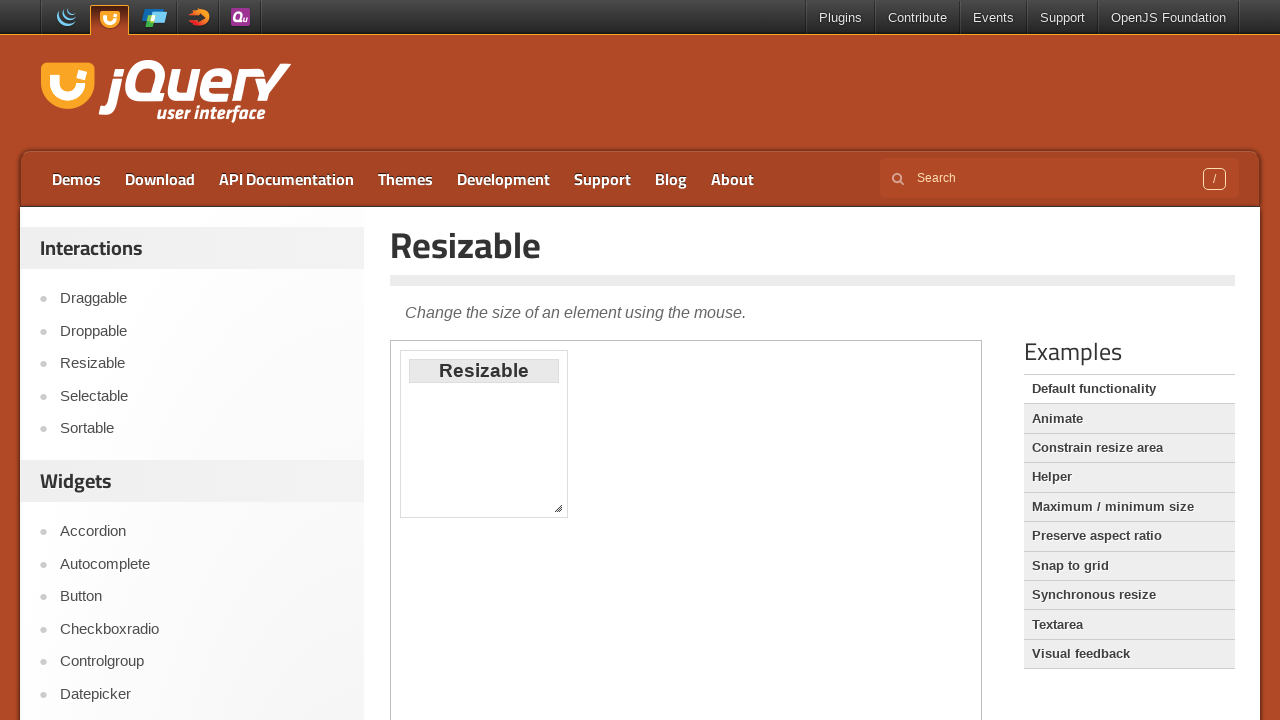

Moved mouse to resize handle center position at (558, 508)
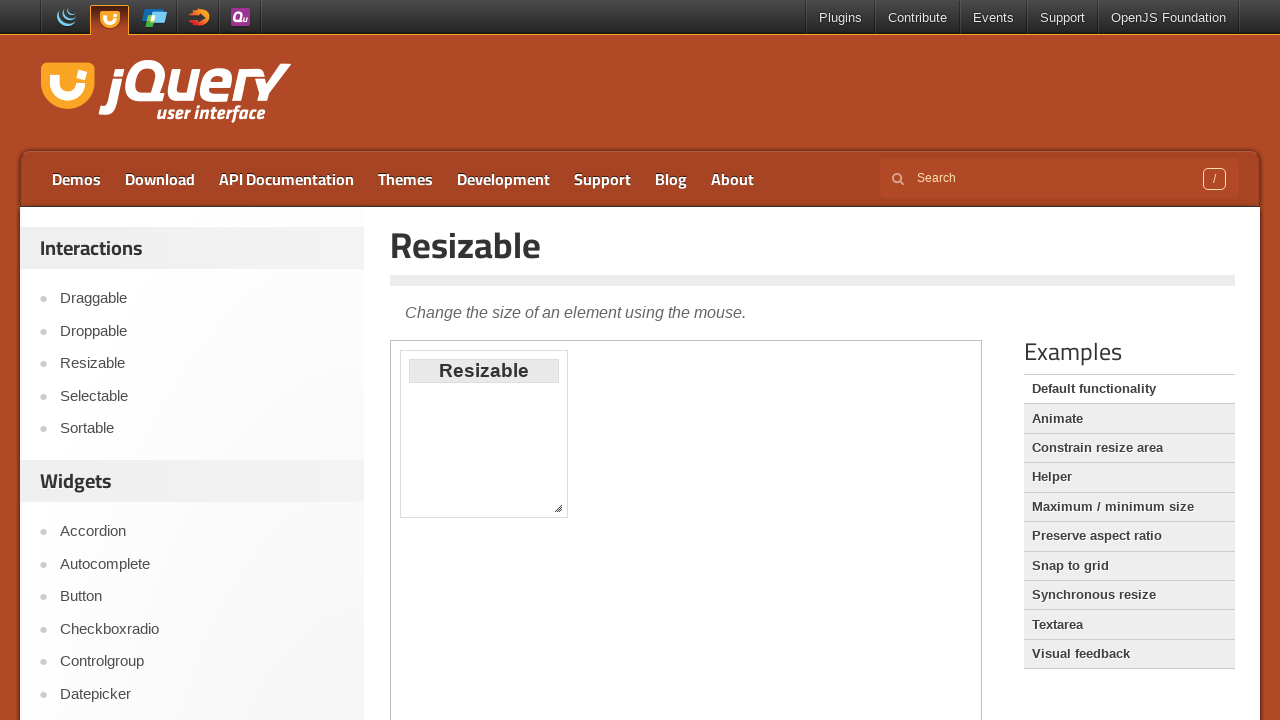

Pressed mouse button down on resize handle at (558, 508)
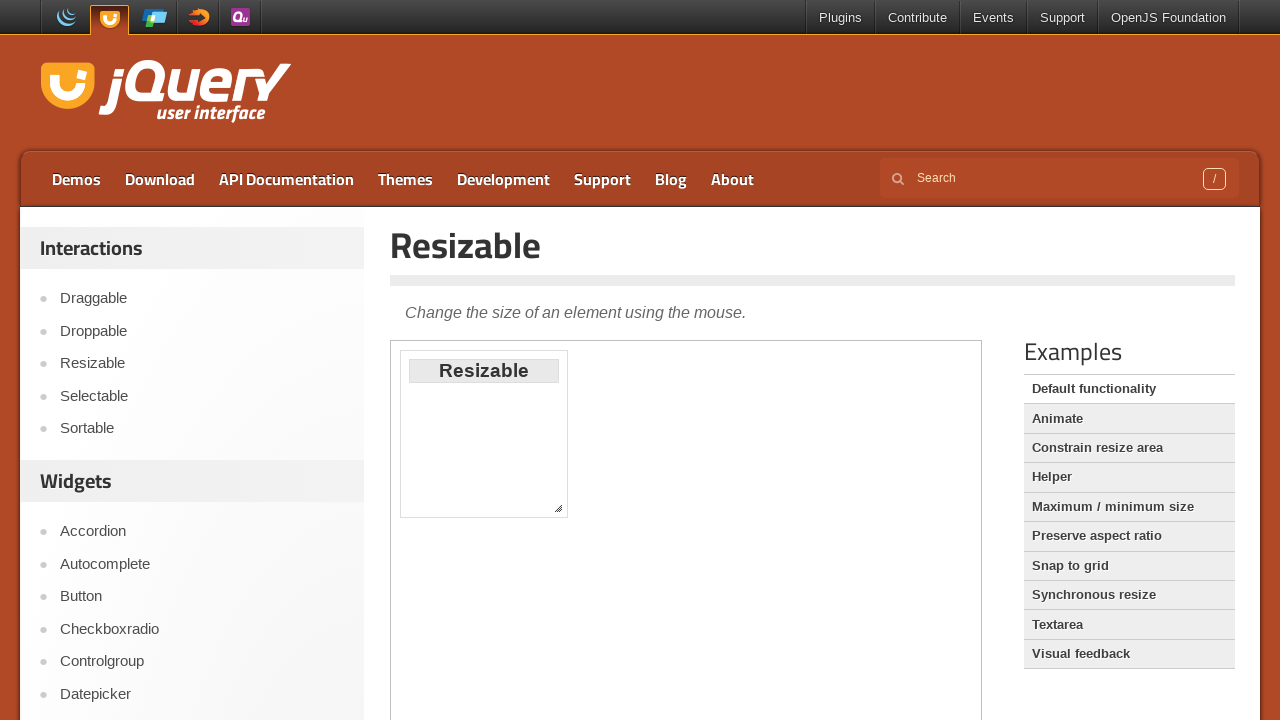

Dragged resize handle 356px right and 209px down at (914, 717)
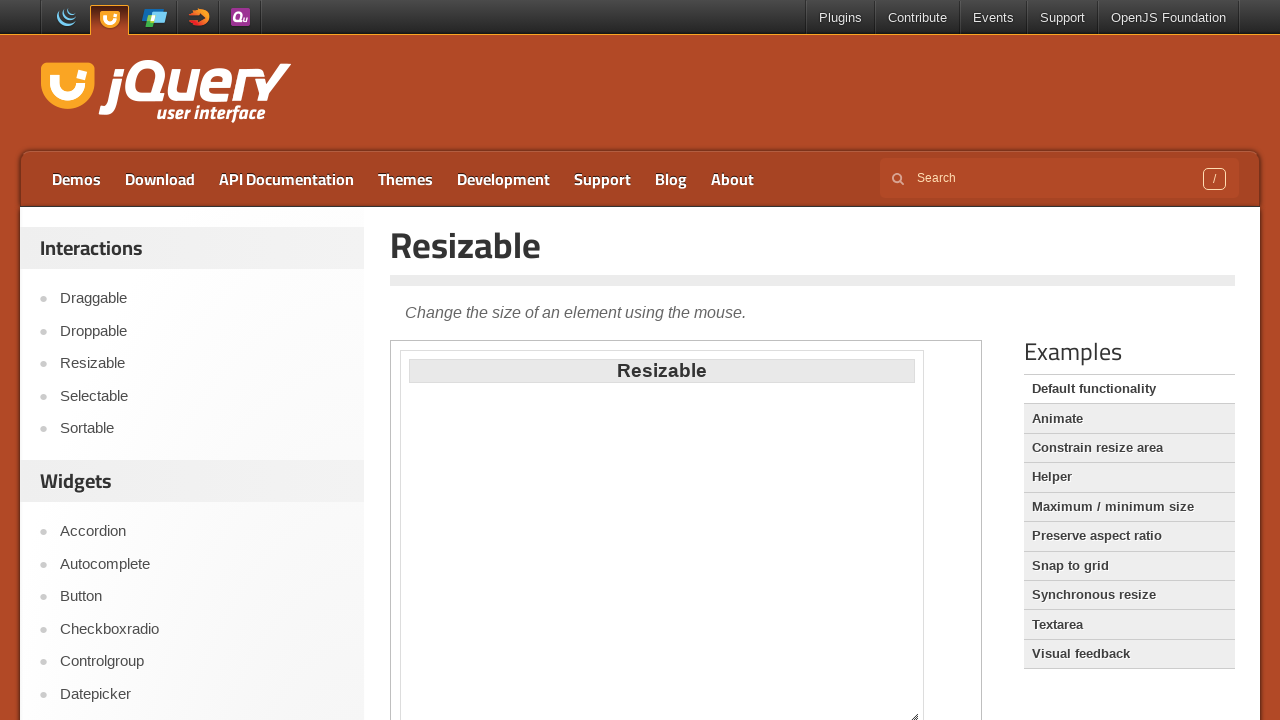

Released mouse button to complete resize operation at (914, 717)
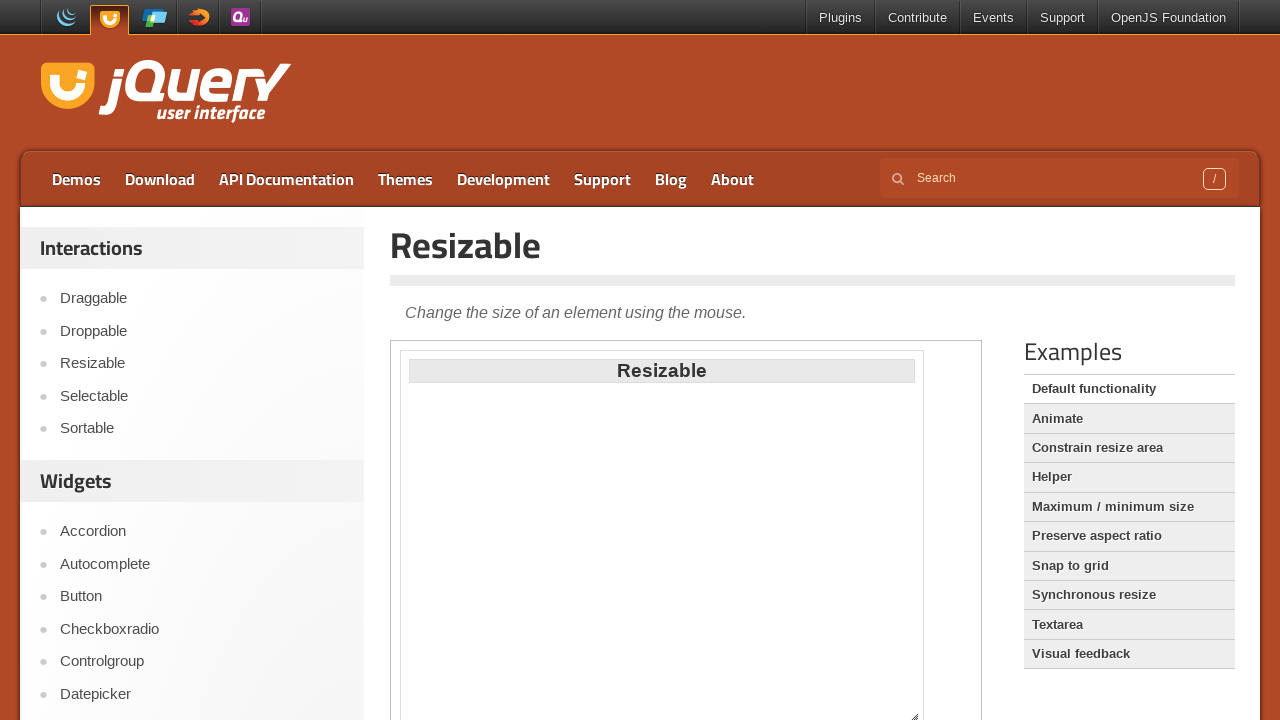

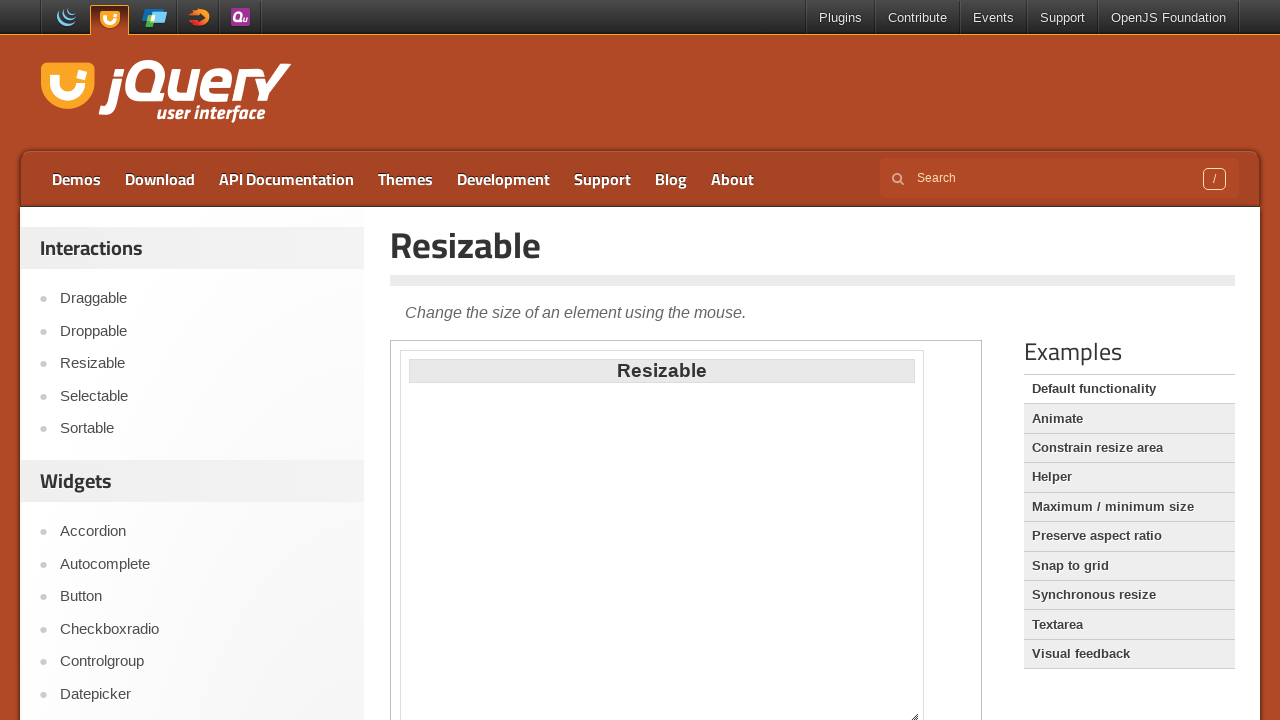